Tests prompt alert handling by clicking a button that triggers a prompt, entering text, and dismissing the alert

Starting URL: https://omayo.blogspot.com/

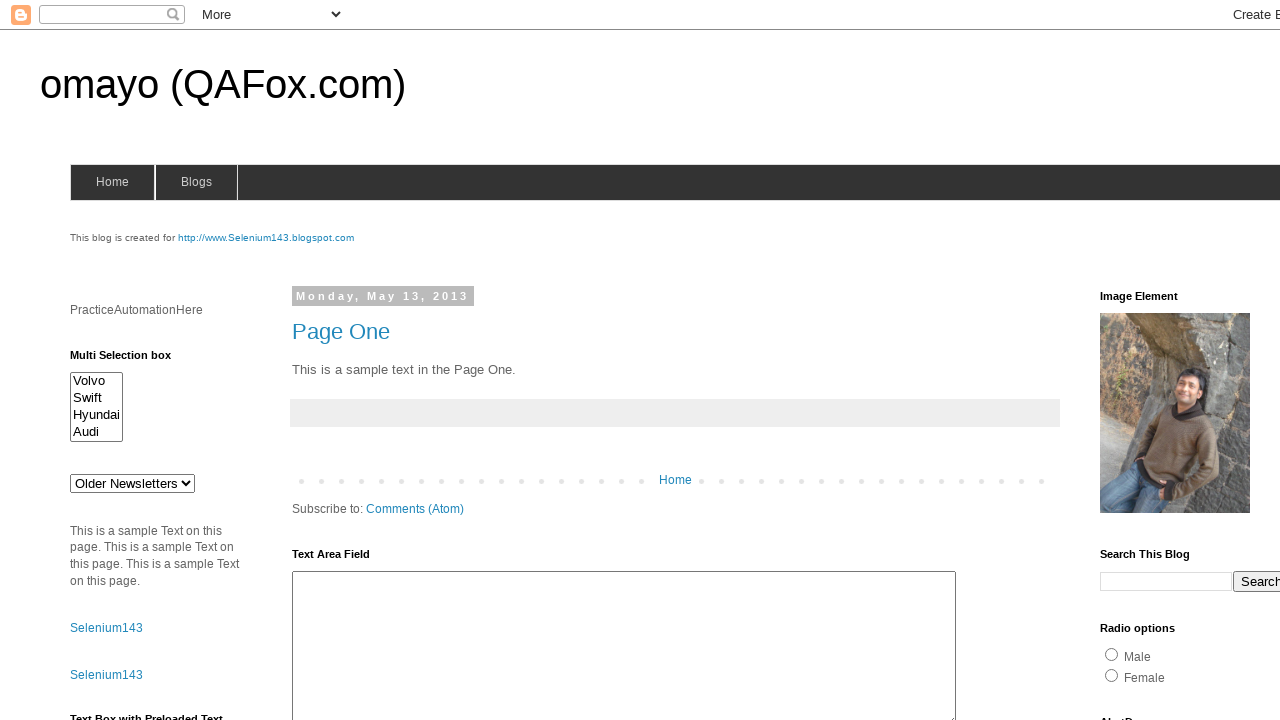

Clicked prompt button to trigger alert at (1140, 361) on #prompt
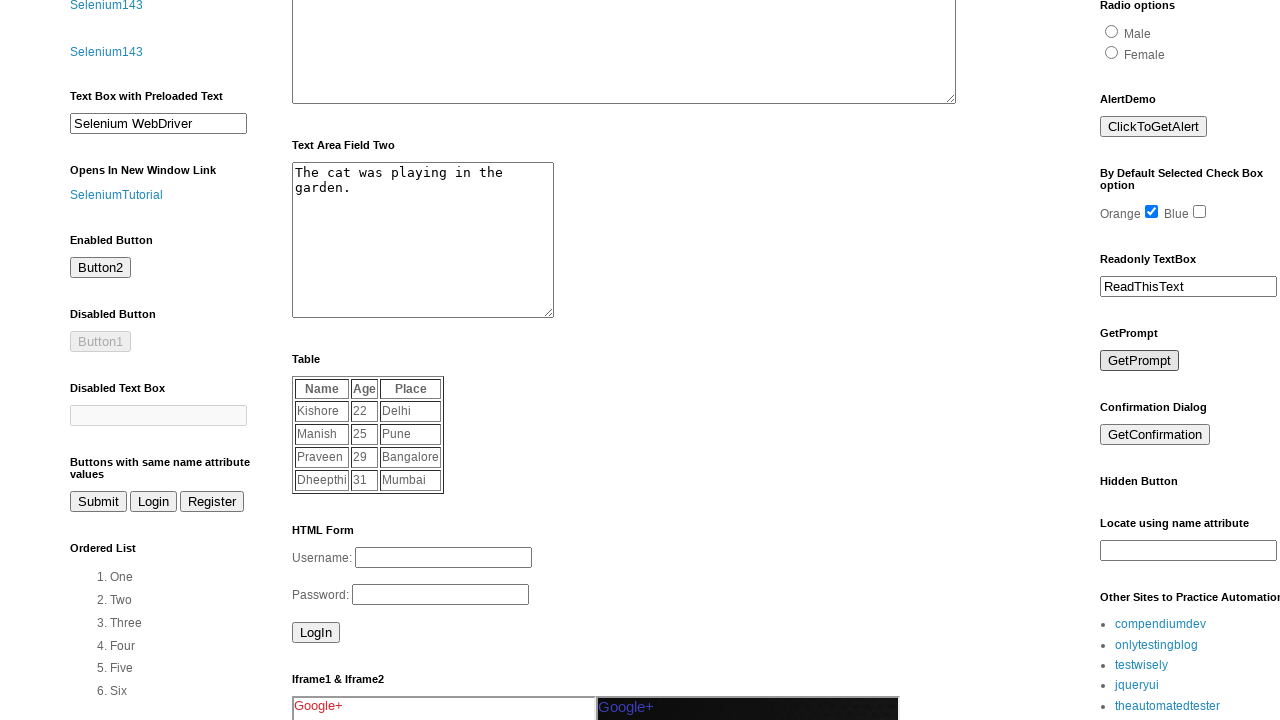

Set up dialog handler to dismiss prompt
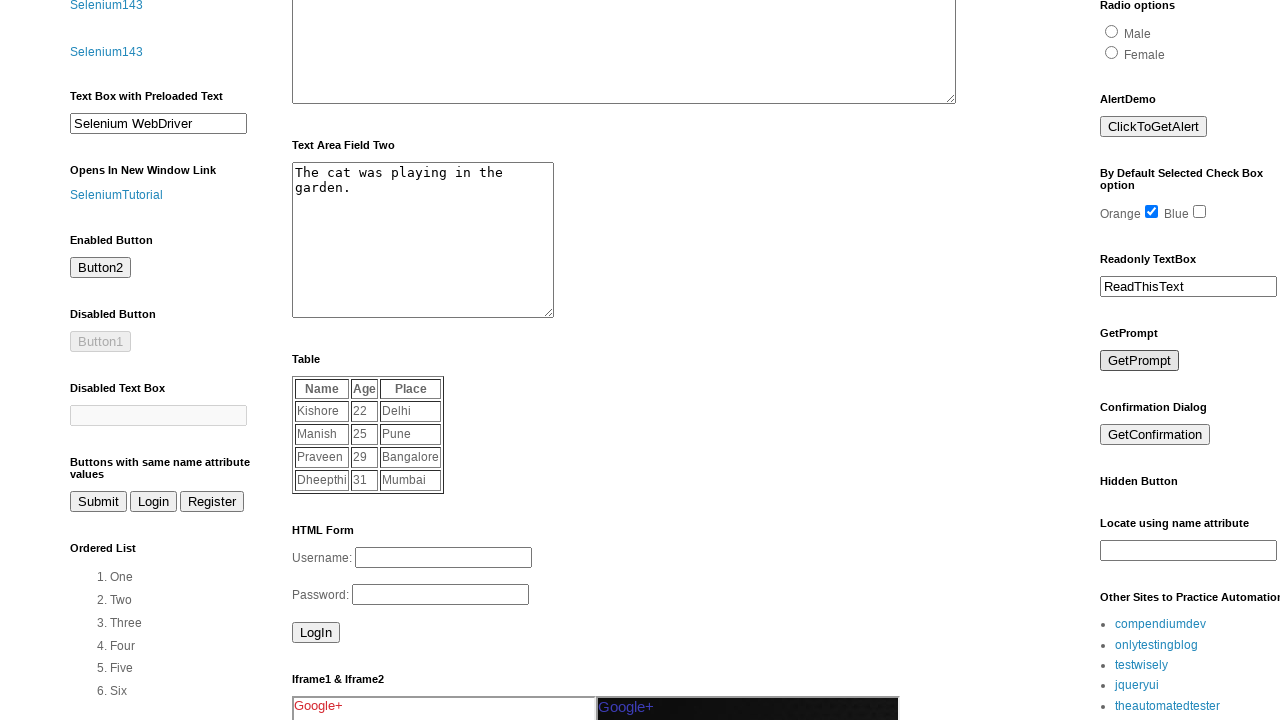

Clicked prompt button again to trigger another alert at (1140, 361) on #prompt
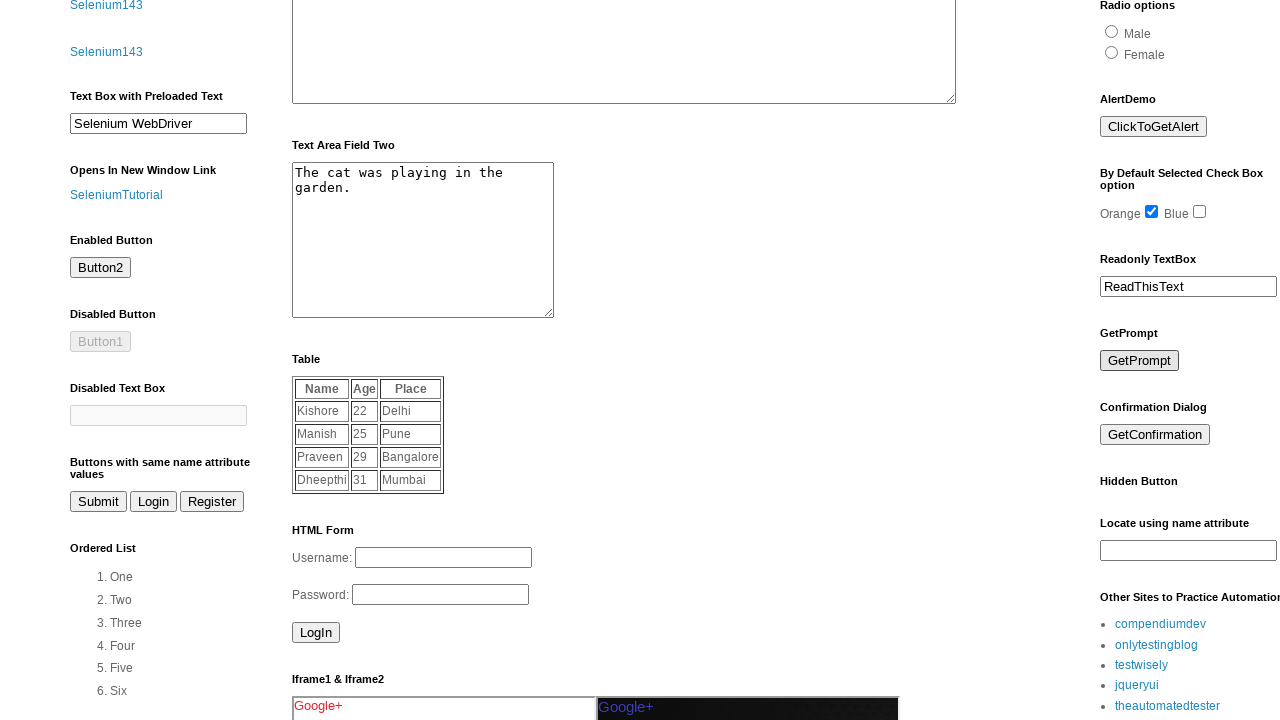

Set up dialog handler to accept prompt with text 'nandini'
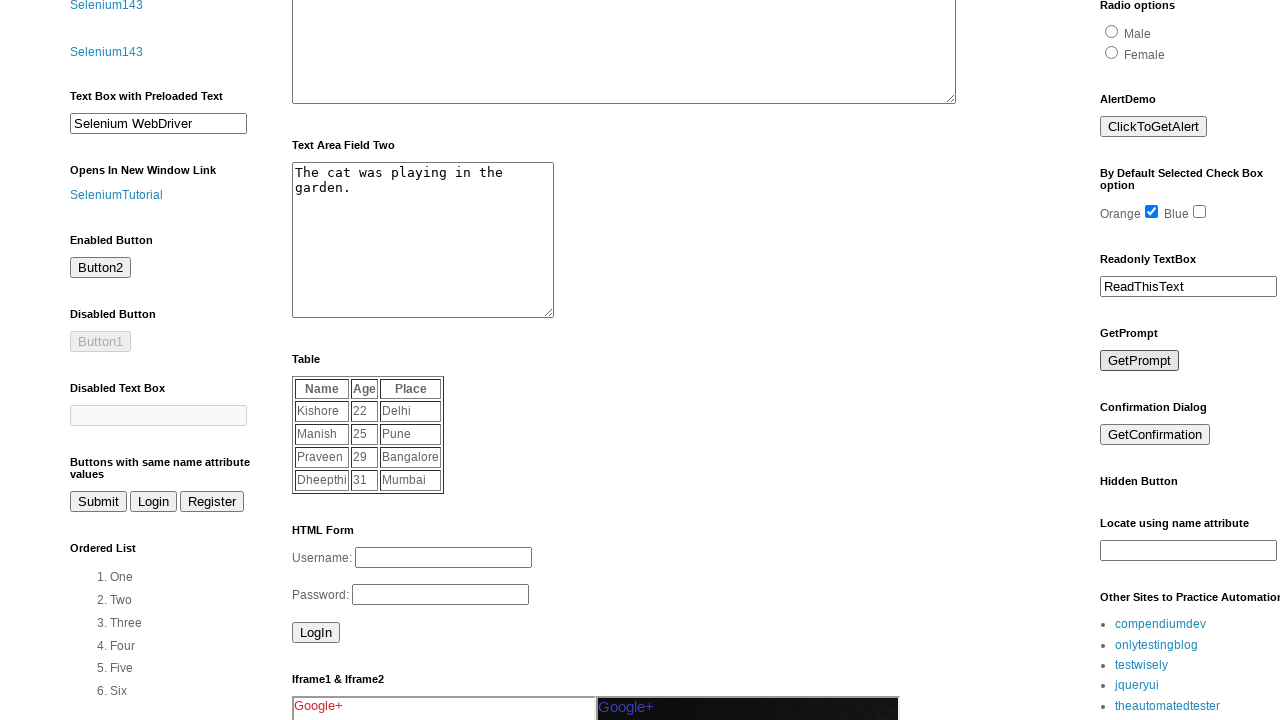

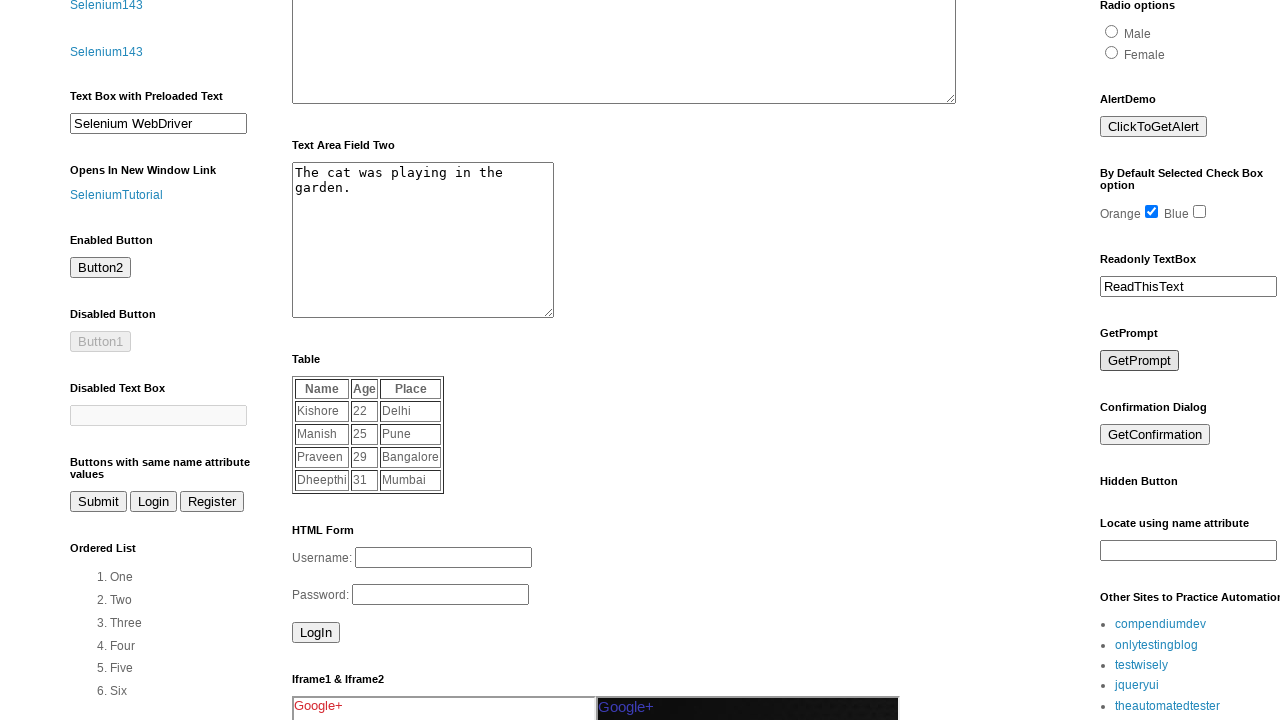